Tests the hide and show functionality of a text input field by clicking show and hide buttons and verifying the element's visibility state

Starting URL: https://rahulshettyacademy.com/AutomationPractice/

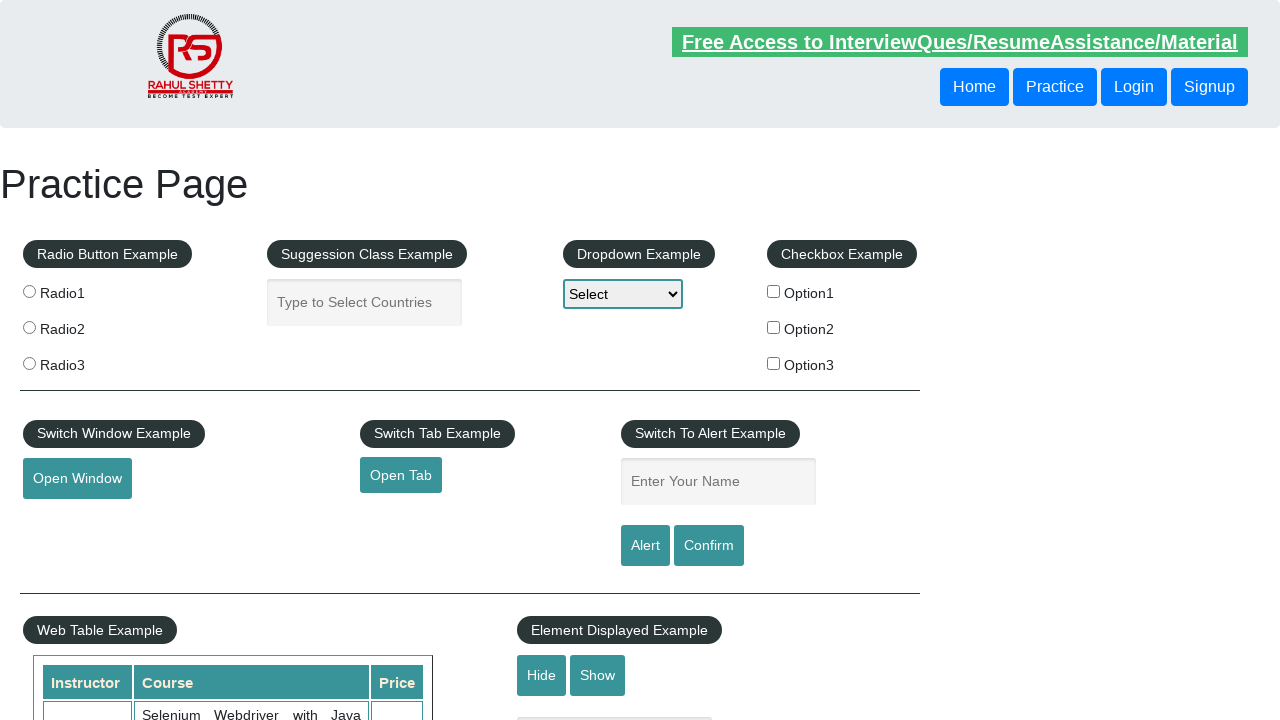

Clicked show button to make text input visible at (598, 675) on xpath=//input[@id='show-textbox']
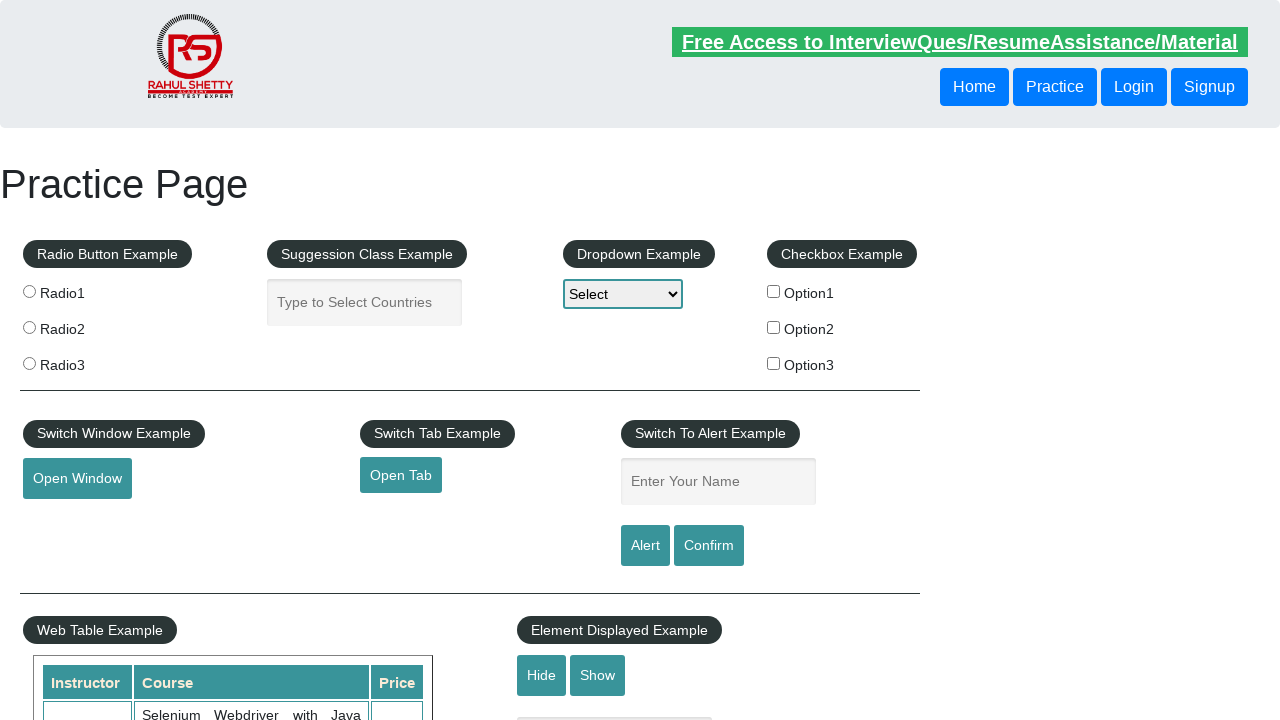

Located the text input element
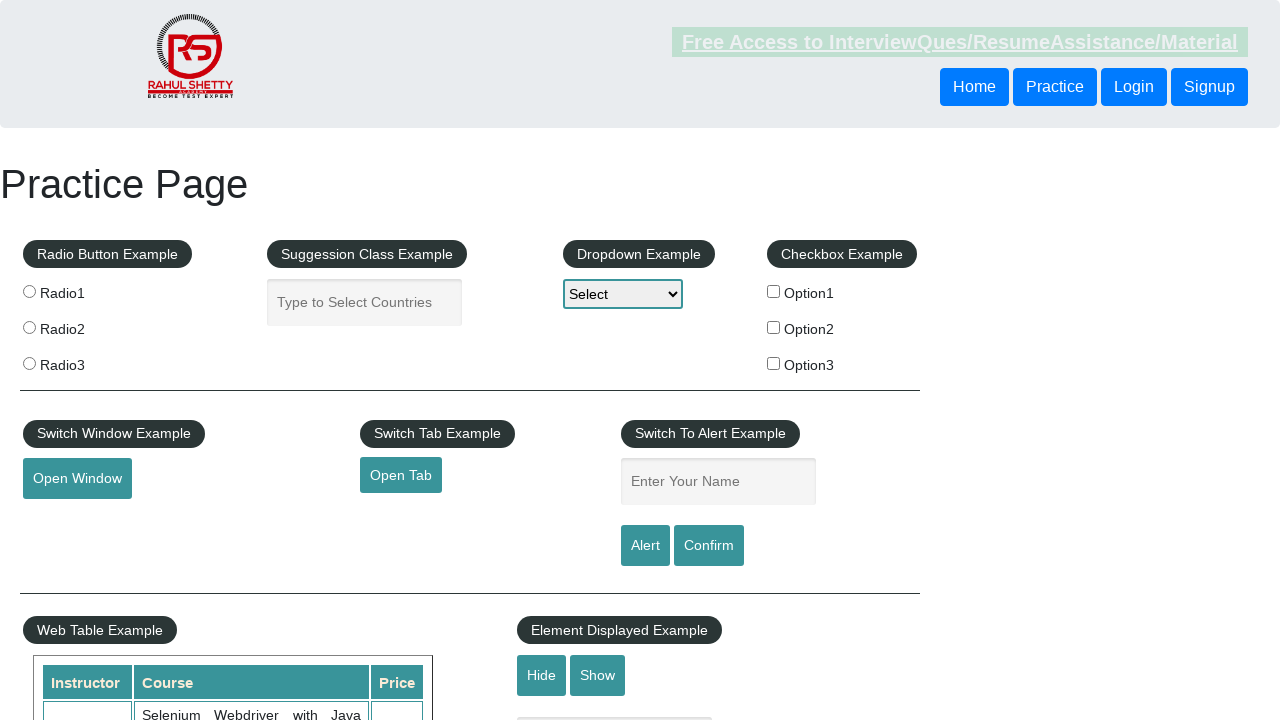

Verified text input is visible after clicking show button
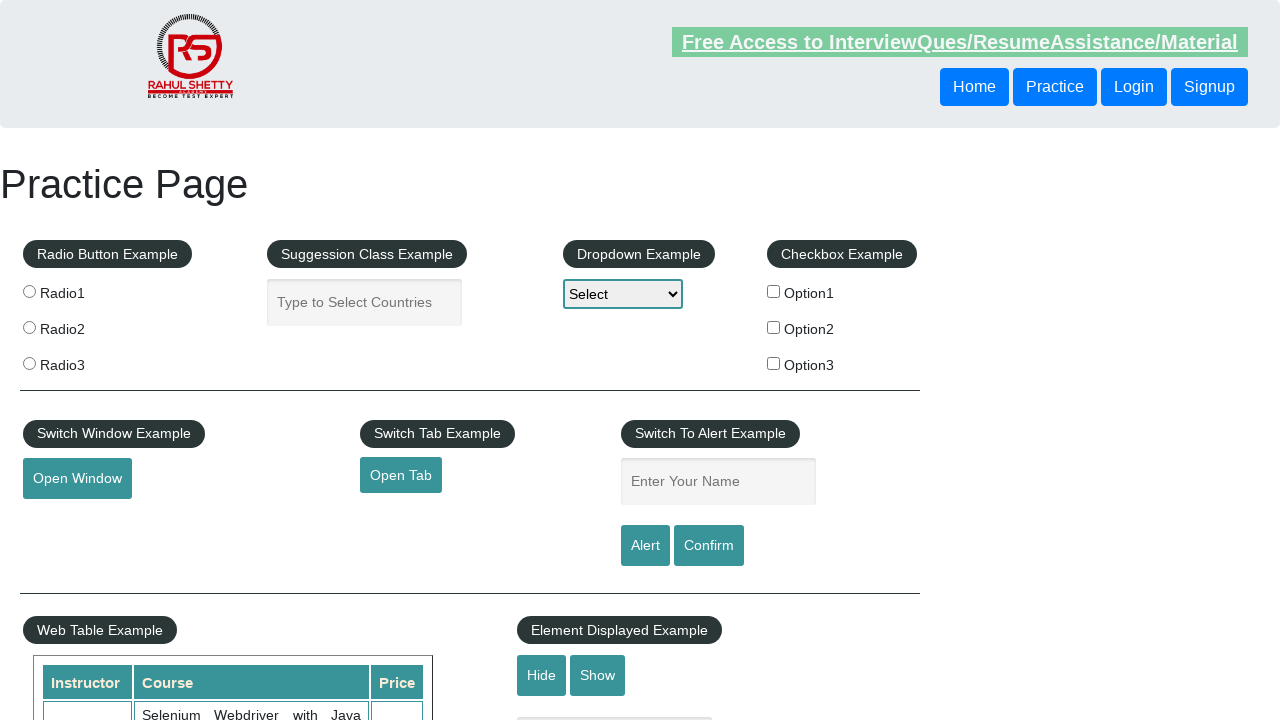

Clicked hide button to hide text input at (542, 675) on xpath=//input[@id='hide-textbox']
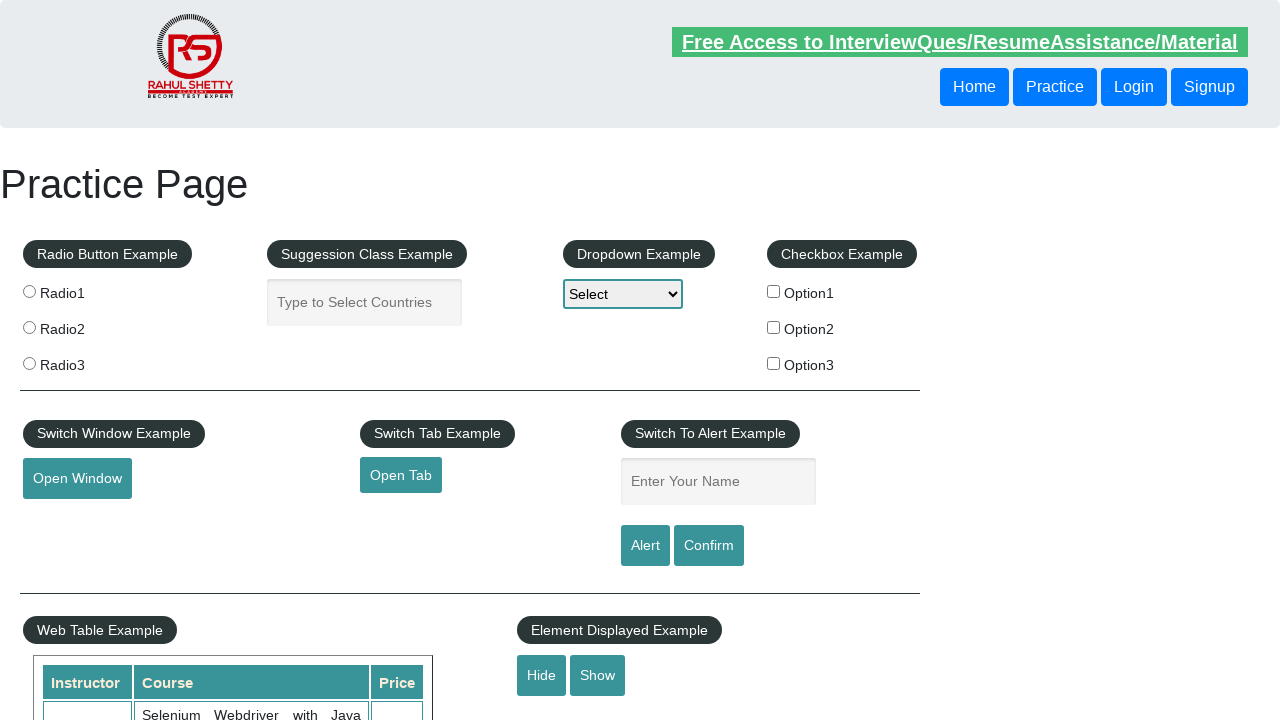

Verified text input is hidden after clicking hide button
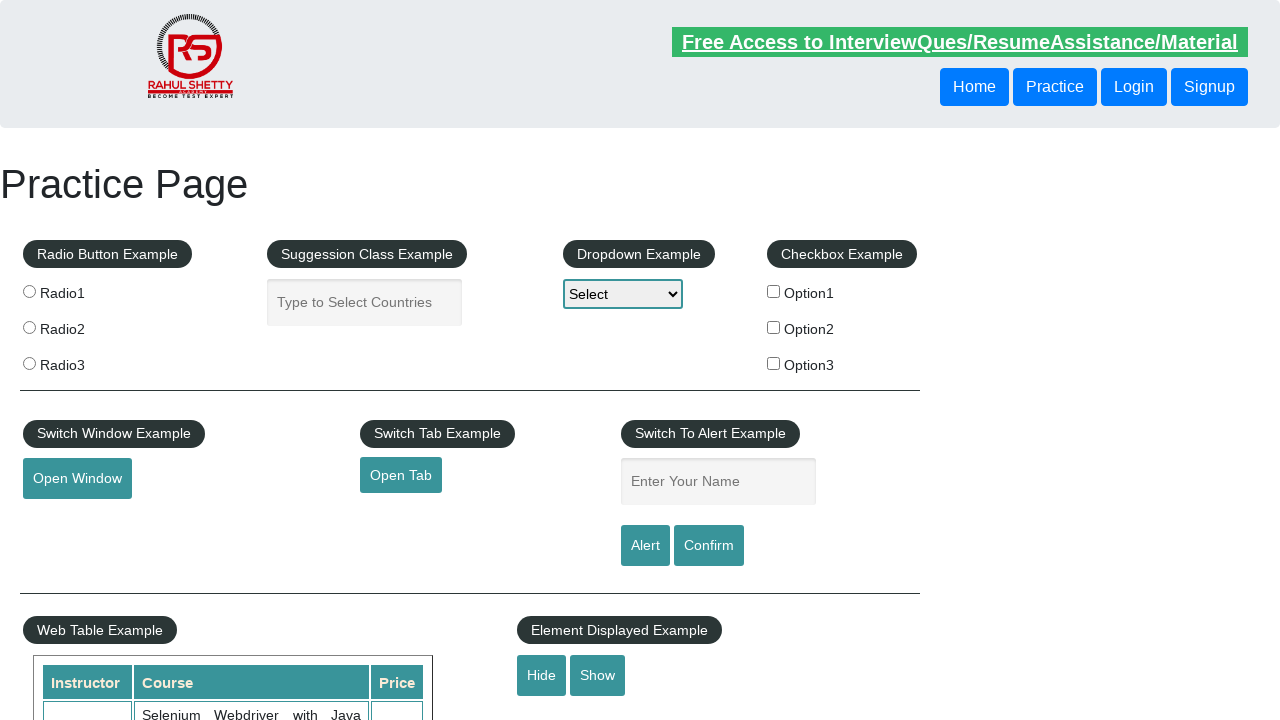

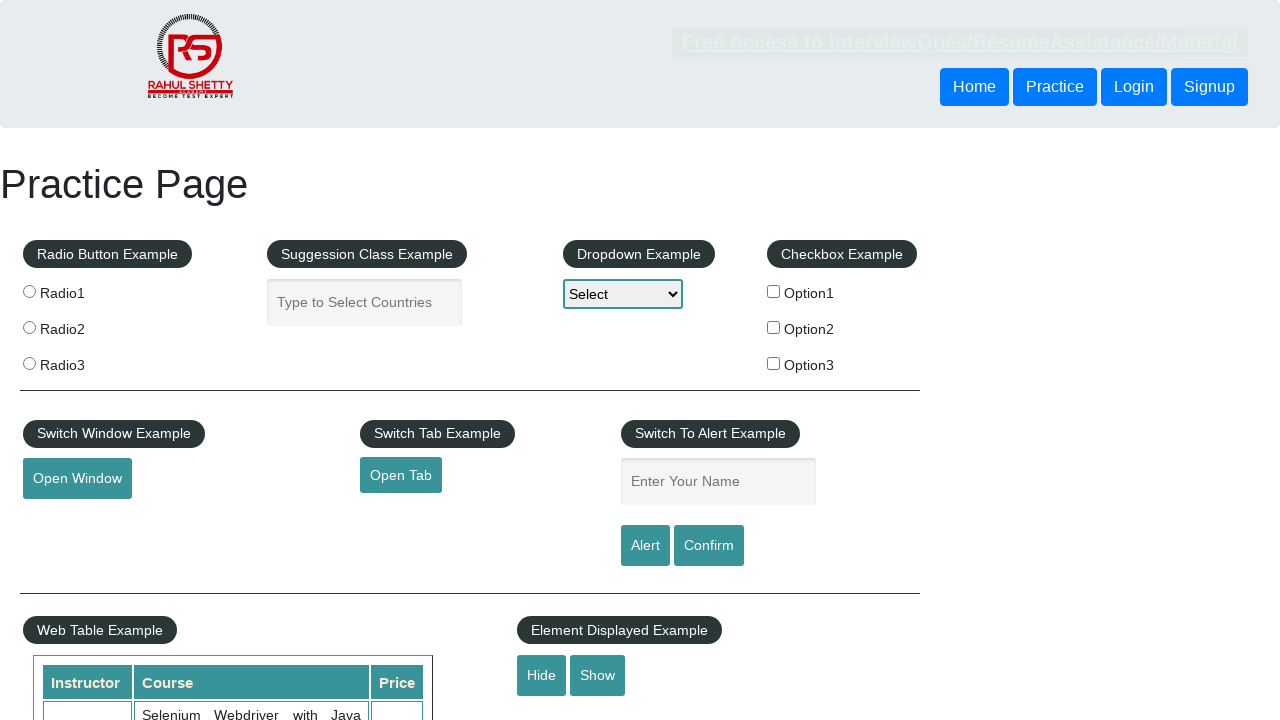